Tests checkbox functionality by ensuring both checkboxes are selected - clicks on each checkbox if it's not already selected, then verifies both are checked

Starting URL: https://the-internet.herokuapp.com/checkboxes

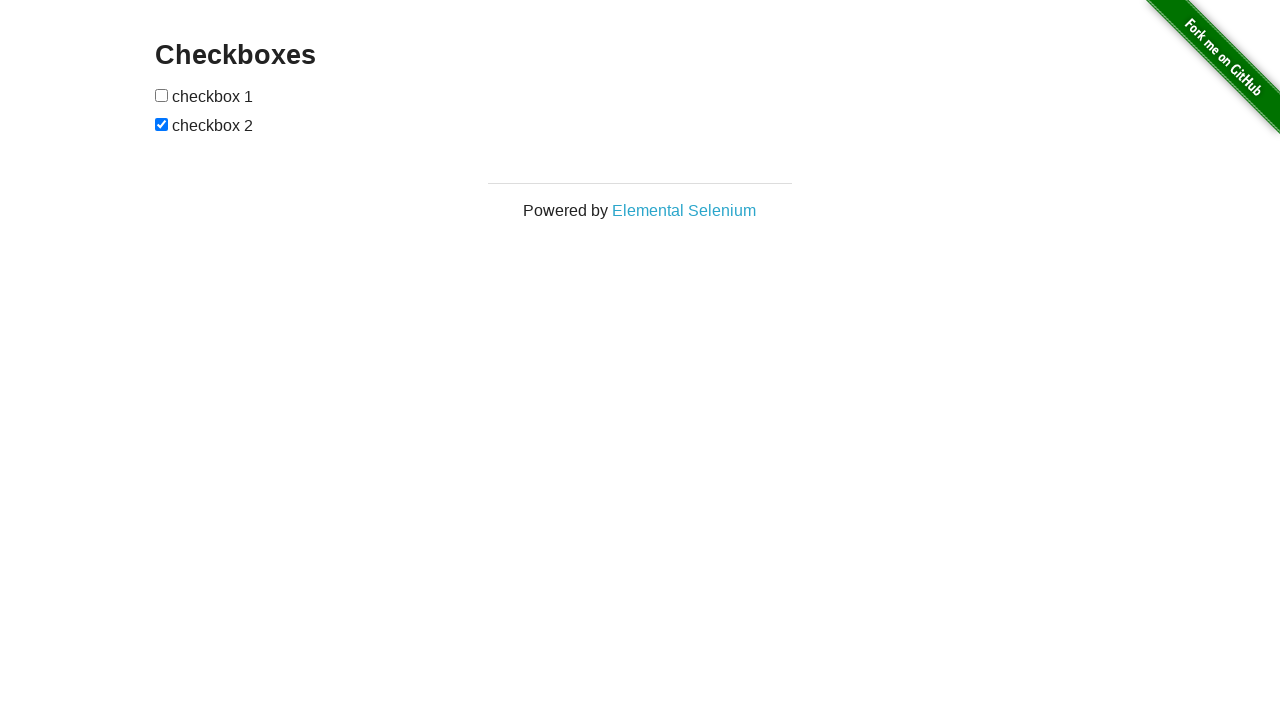

Located first checkbox element
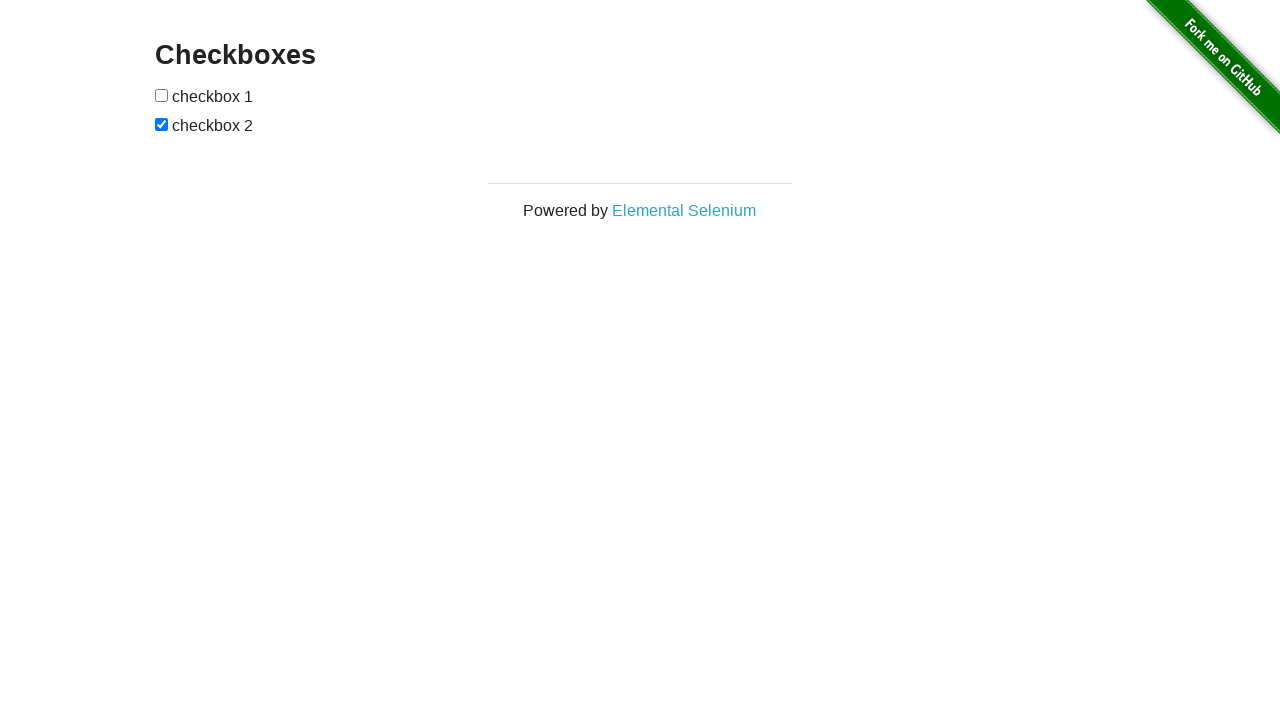

Located second checkbox element
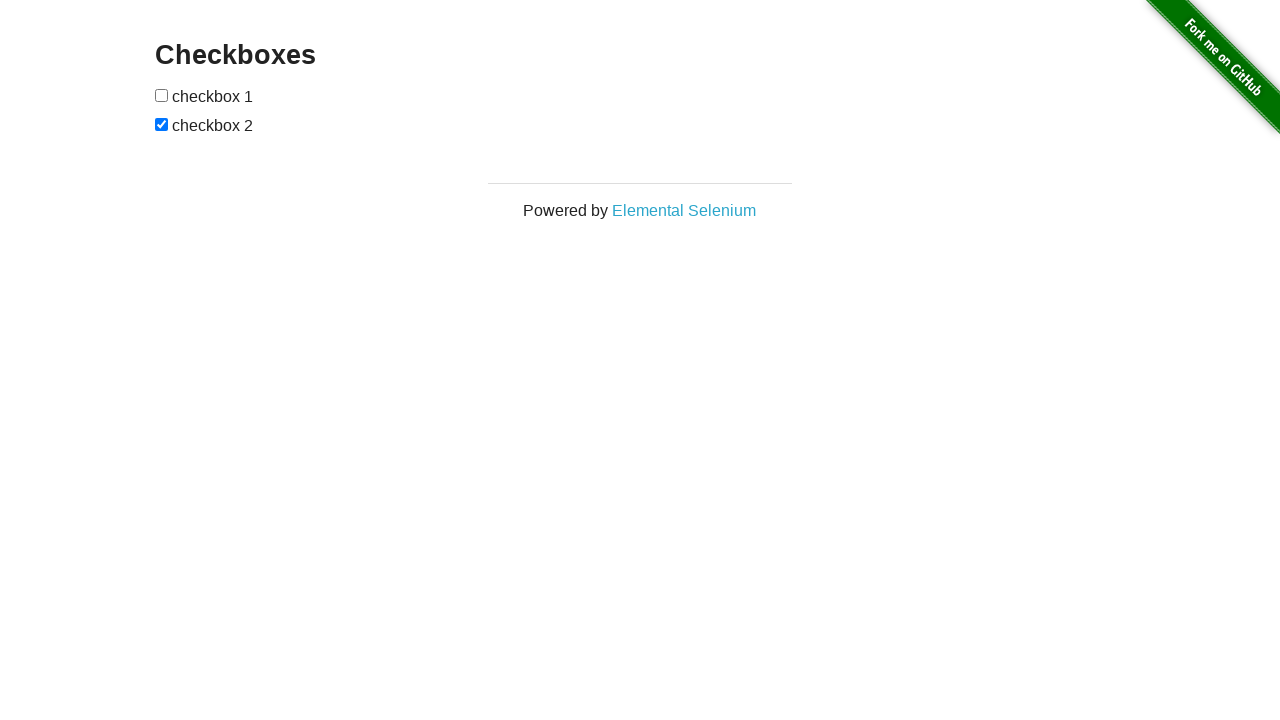

Checked first checkbox status - it was unchecked
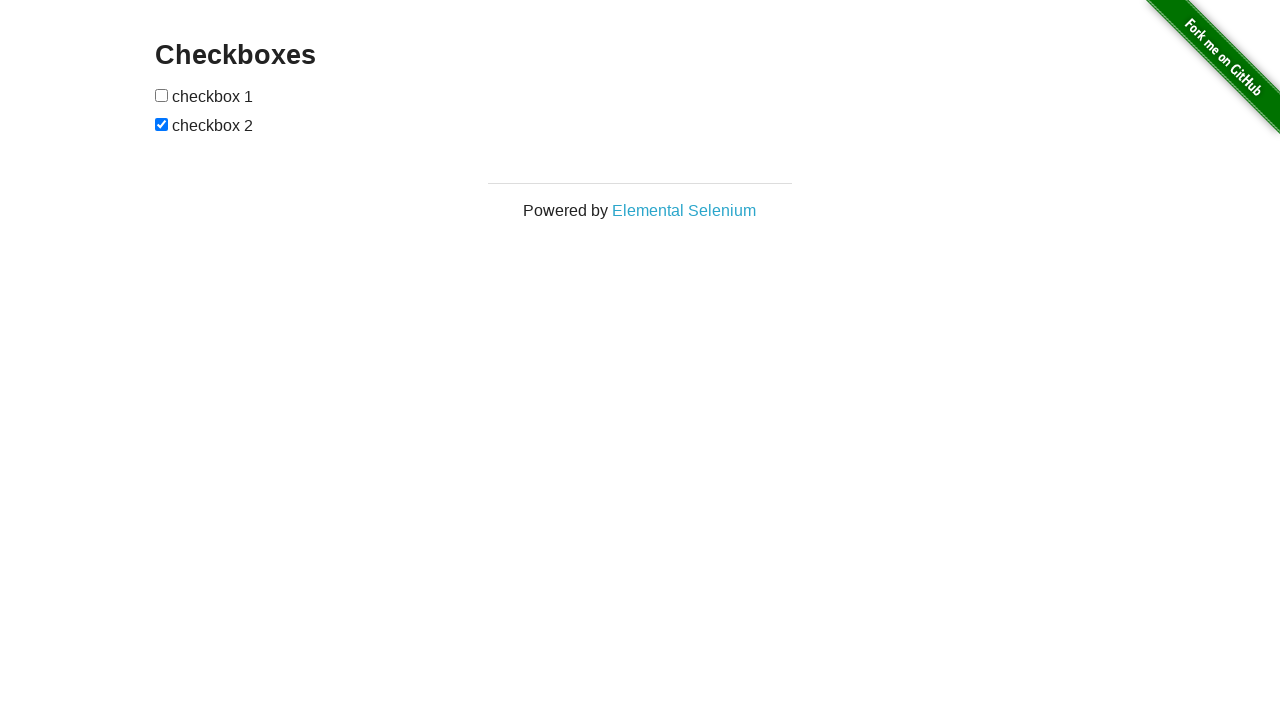

Clicked first checkbox to select it at (162, 95) on (//input[@type='checkbox'])[1]
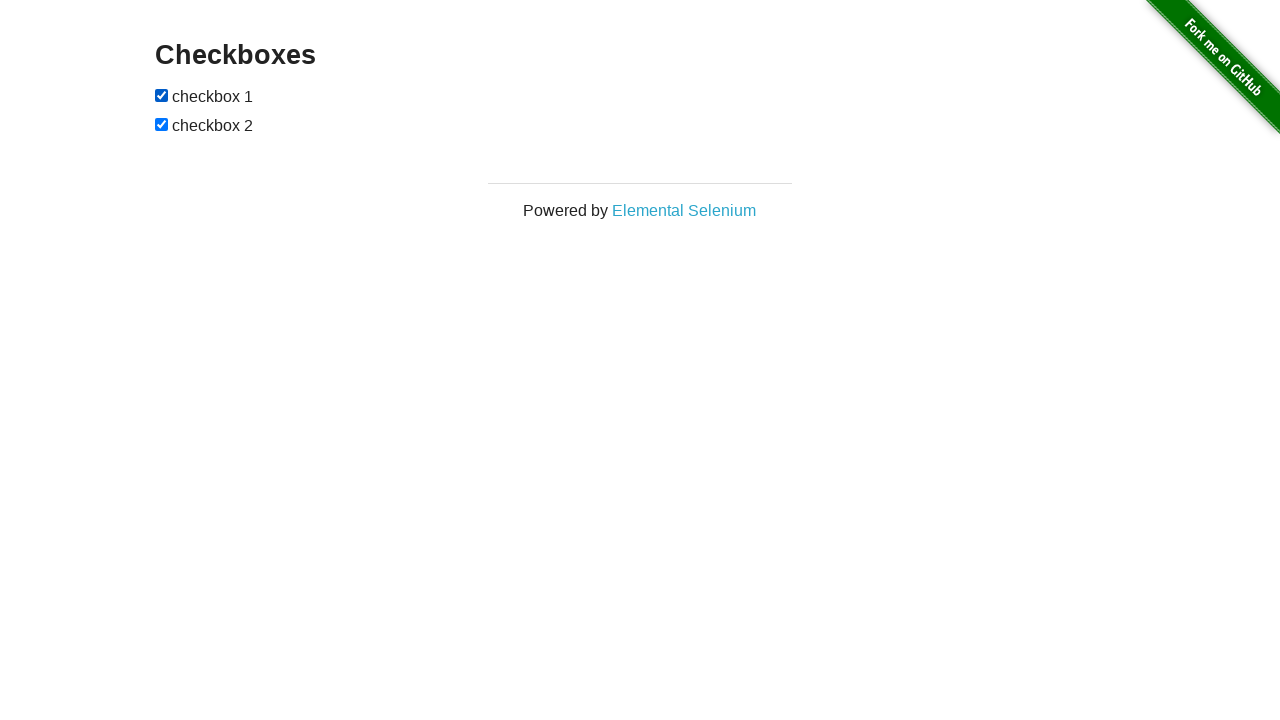

Checked second checkbox status - it was already checked
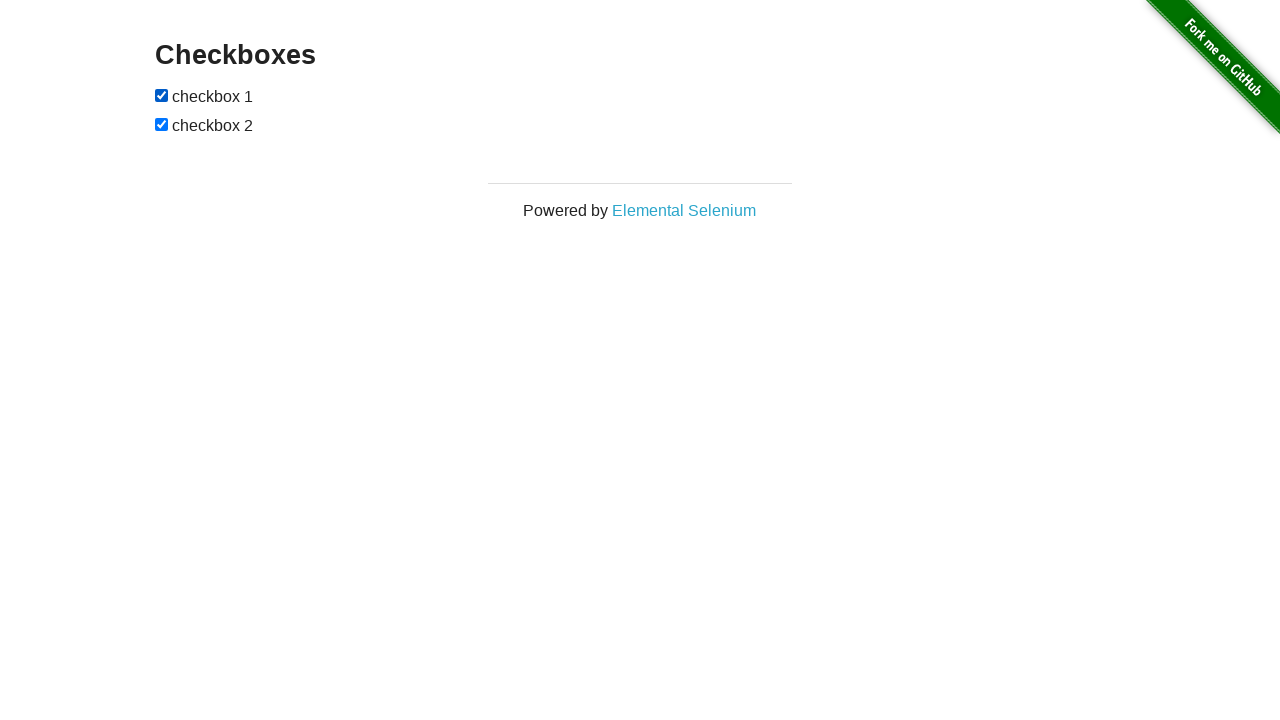

Verified both checkboxes are selected
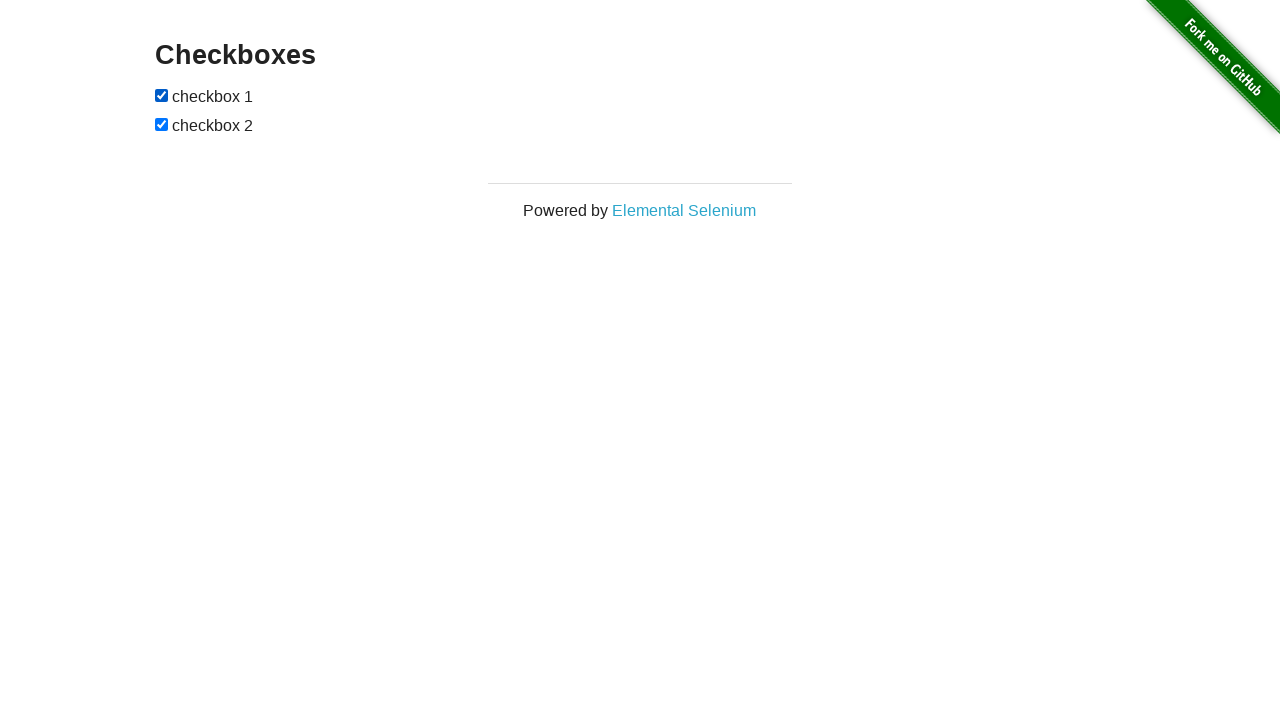

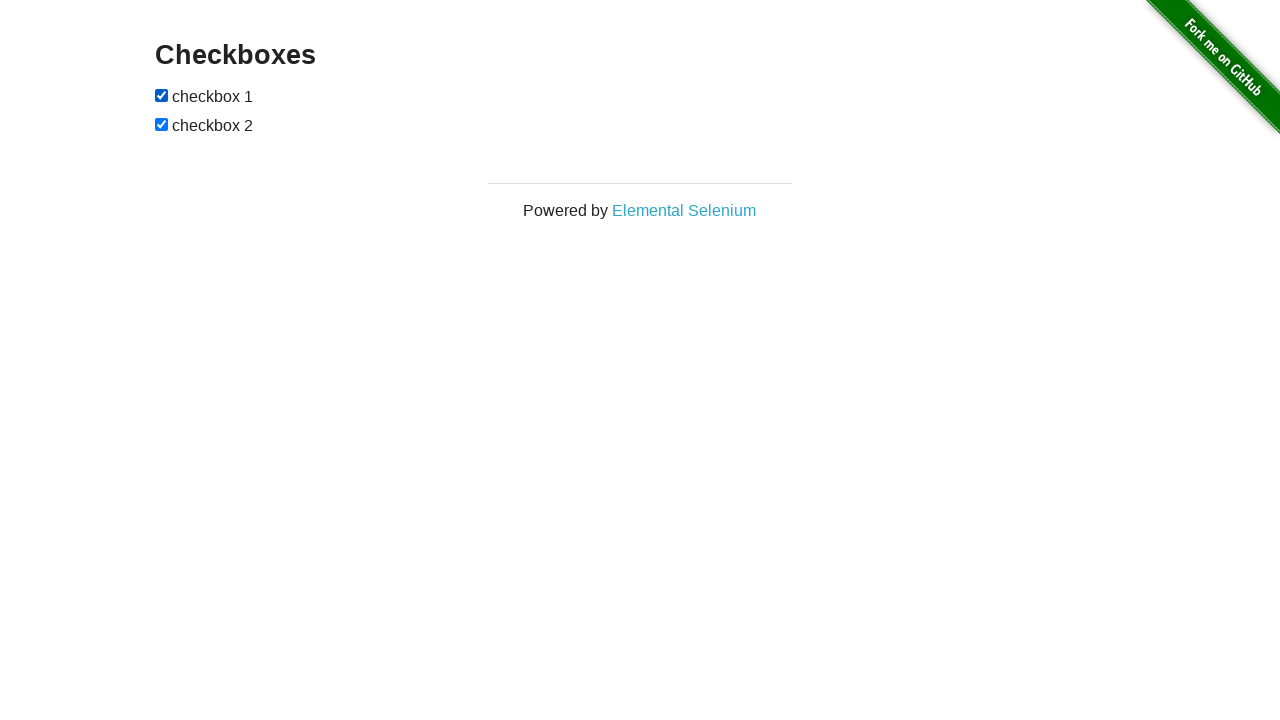